Tests dynamic control removal by clicking the Remove button and waiting for the checkbox to disappear, verifying the "It's gone!" message appears.

Starting URL: http://the-internet.herokuapp.com/dynamic_controls

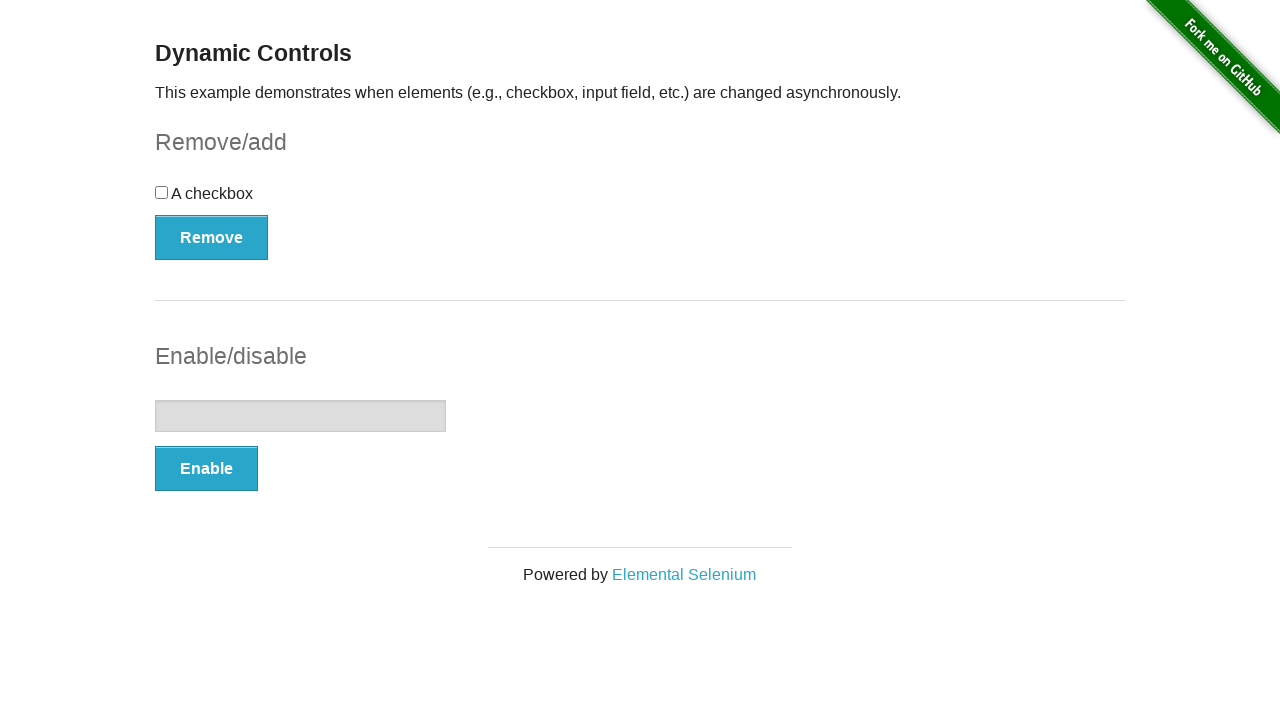

Verified checkbox is initially displayed
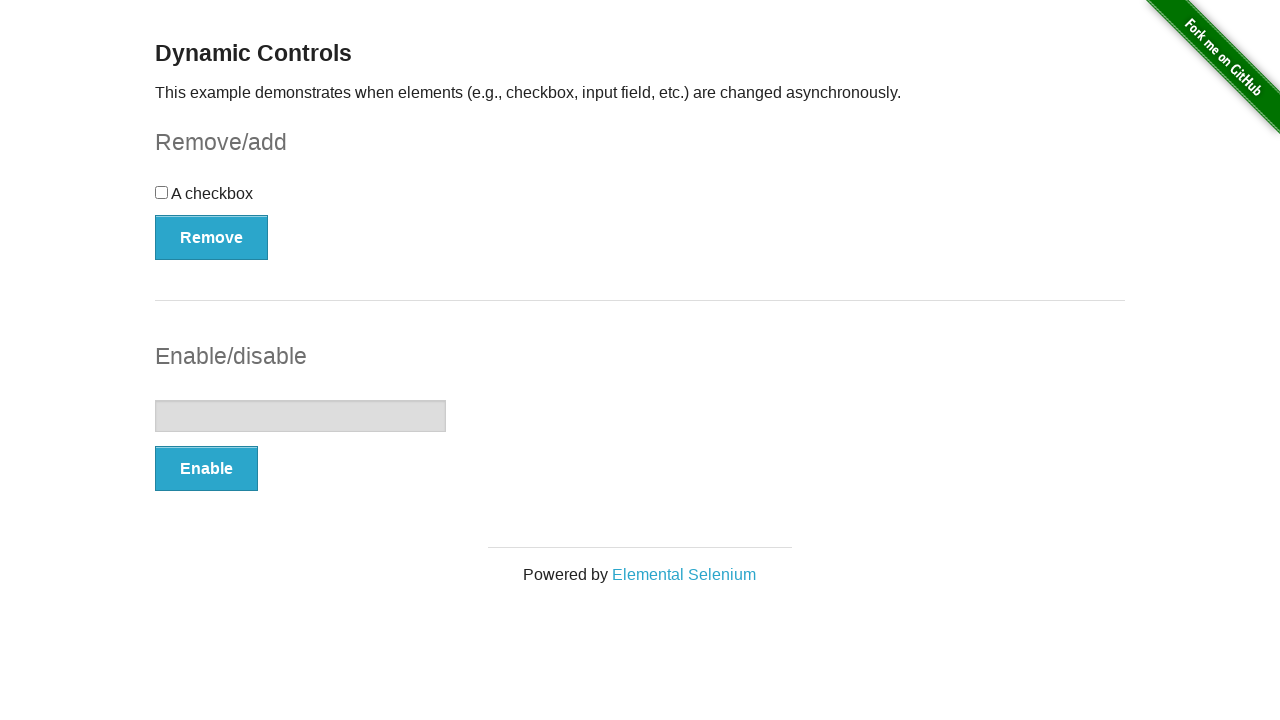

Clicked the Remove button at (212, 237) on xpath=//*[text() = 'Remove']
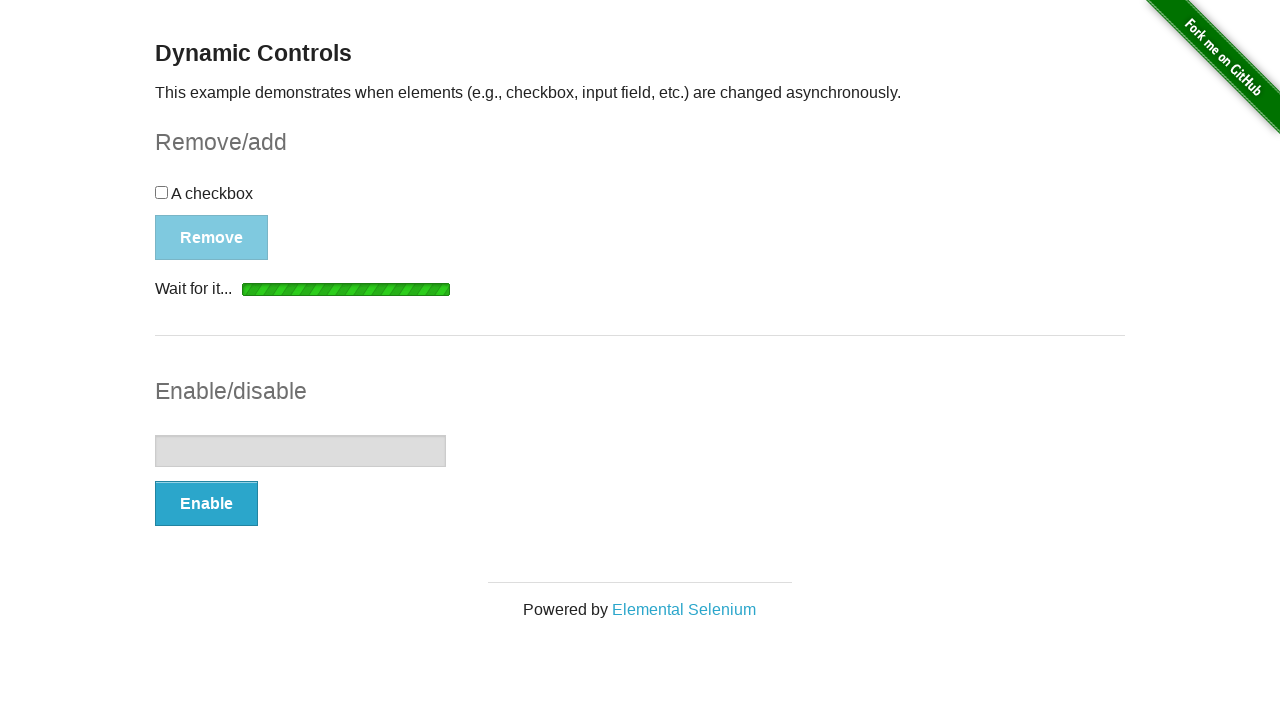

Verified 'It's gone!' message appeared
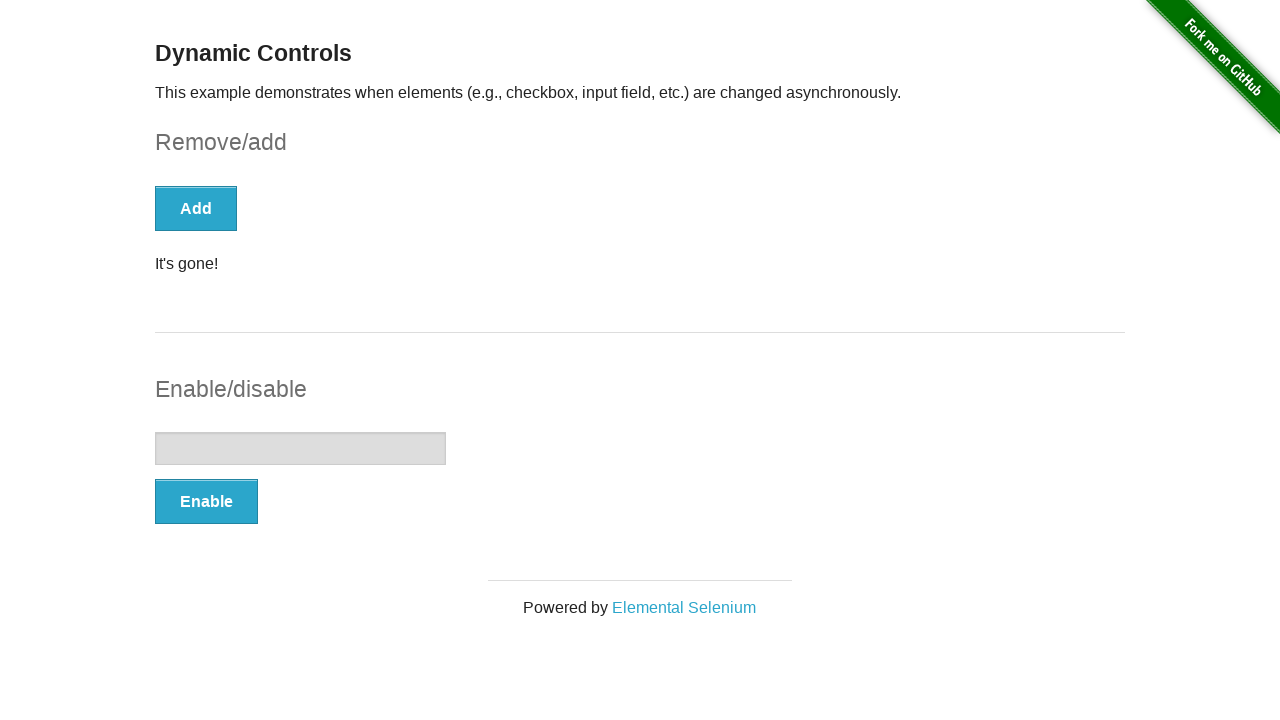

Verified checkbox is no longer present
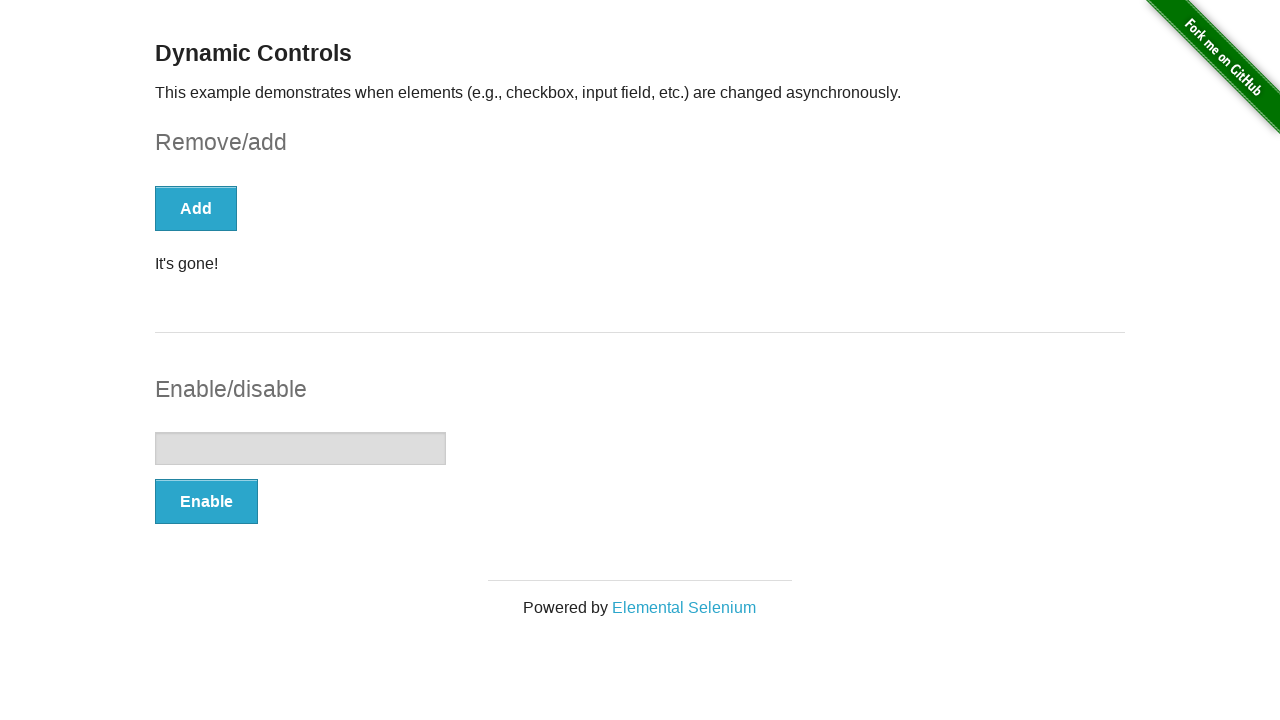

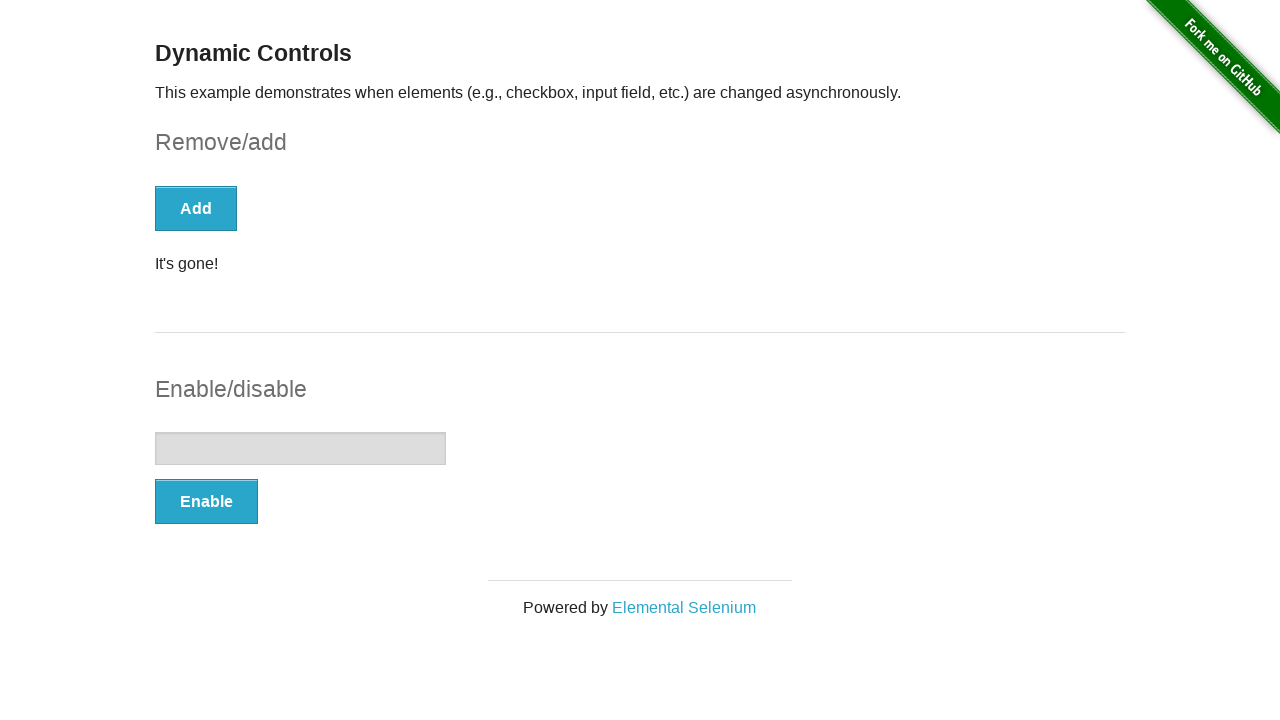